Tests a math exercise page by reading a value, calculating a mathematical formula (log of absolute value of 12*sin(x)), filling in the answer, checking a checkbox, selecting a radio button, and submitting the form.

Starting URL: https://suninjuly.github.io/math.html

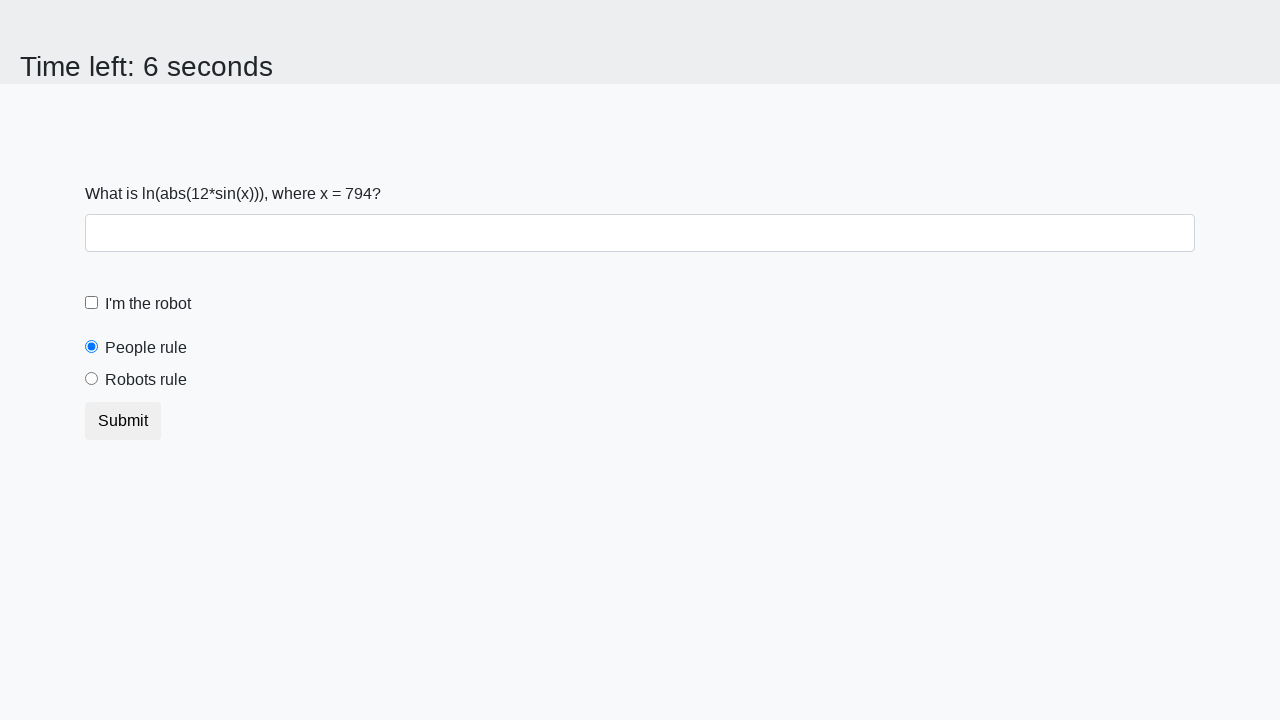

Read x value from the math exercise page
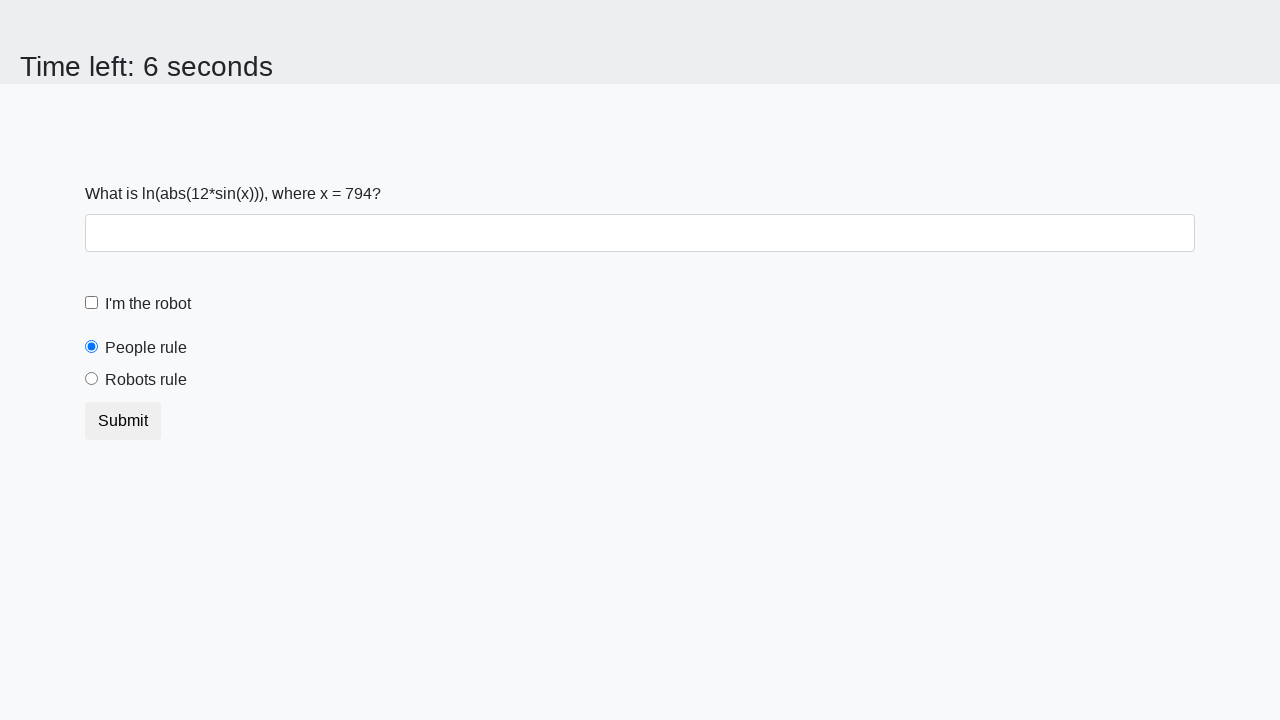

Calculated formula: log(abs(12*sin(794))) = 2.1745007640930107
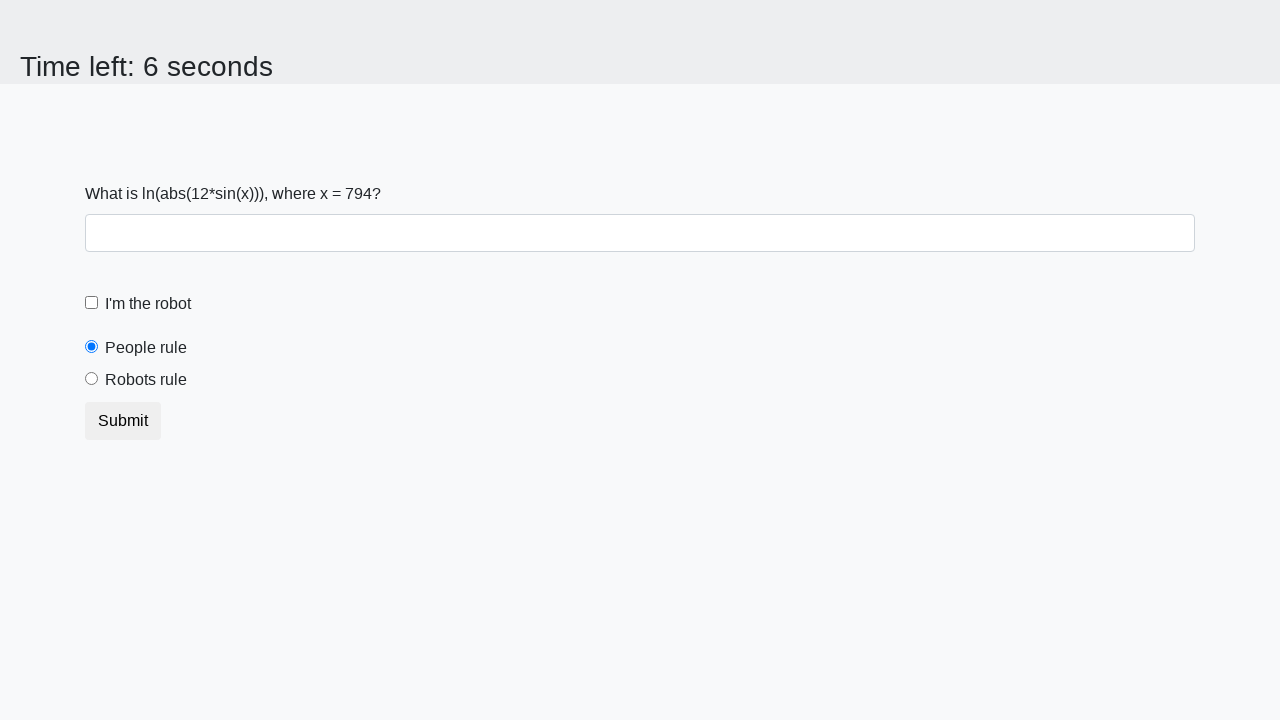

Filled answer field with calculated value: 2.1745007640930107 on #answer
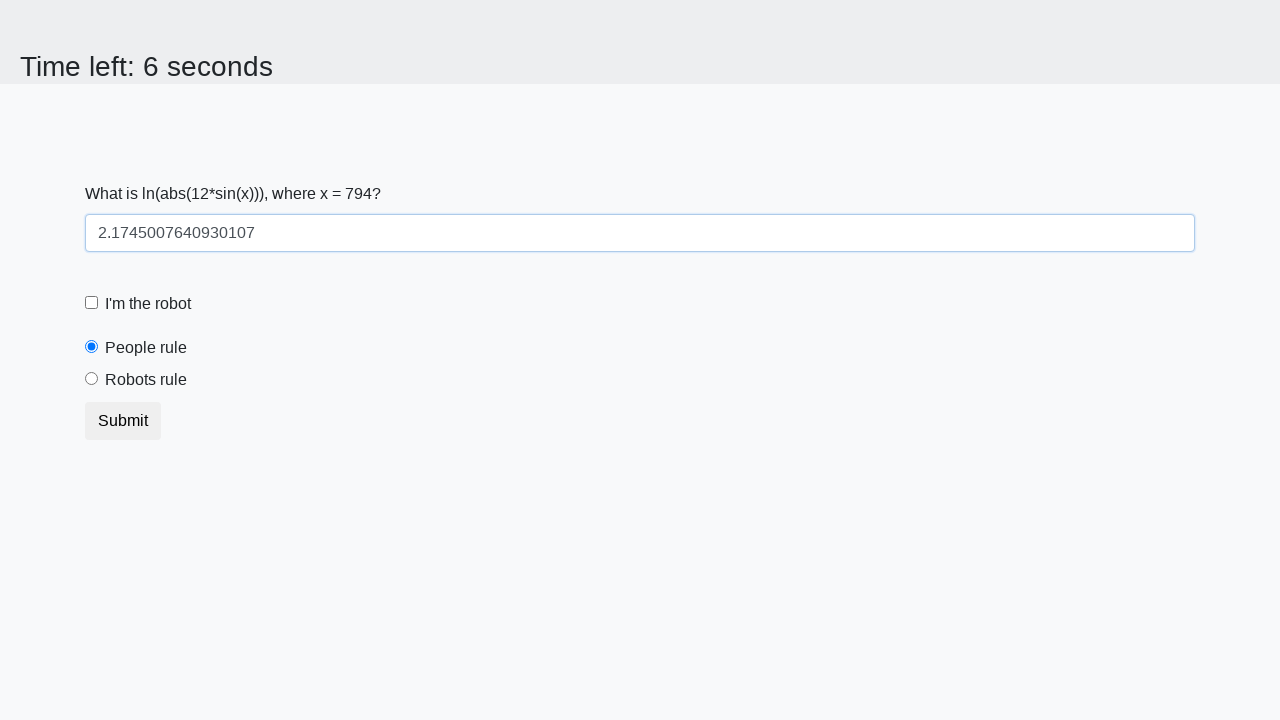

Clicked the robot checkbox at (92, 303) on #robotCheckbox
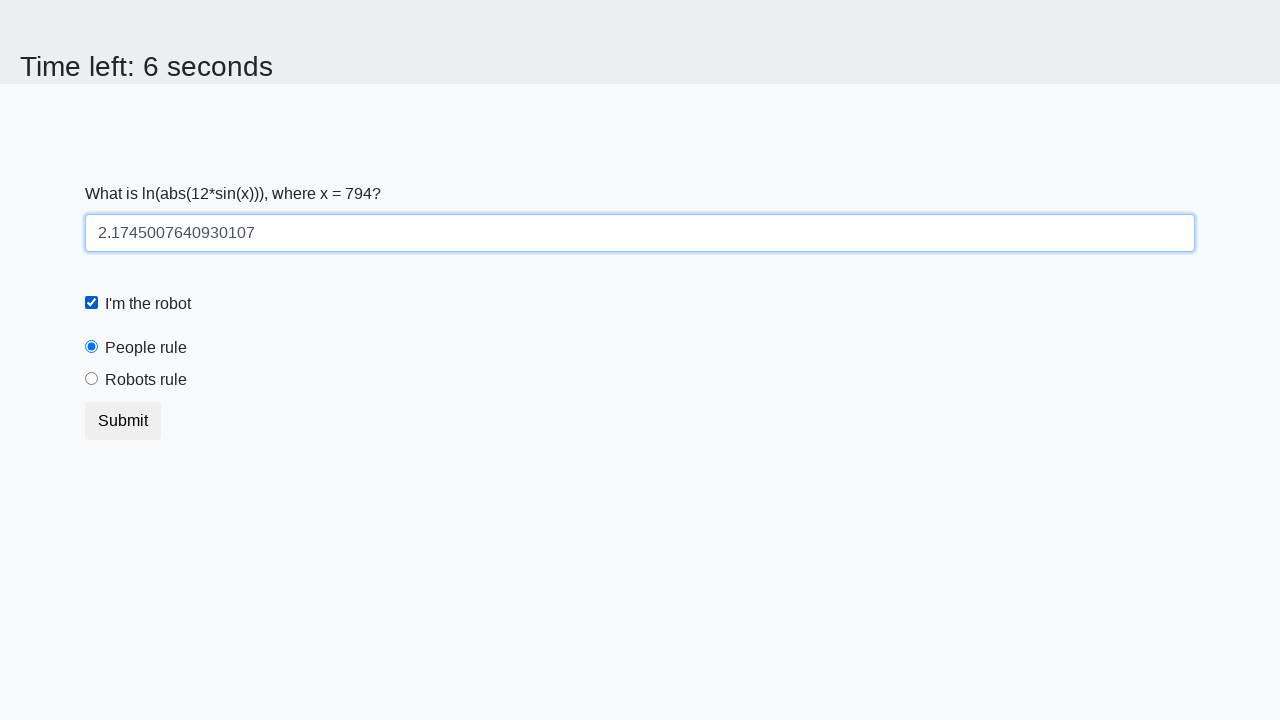

Selected the 'robots rule' radio button at (92, 379) on #robotsRule
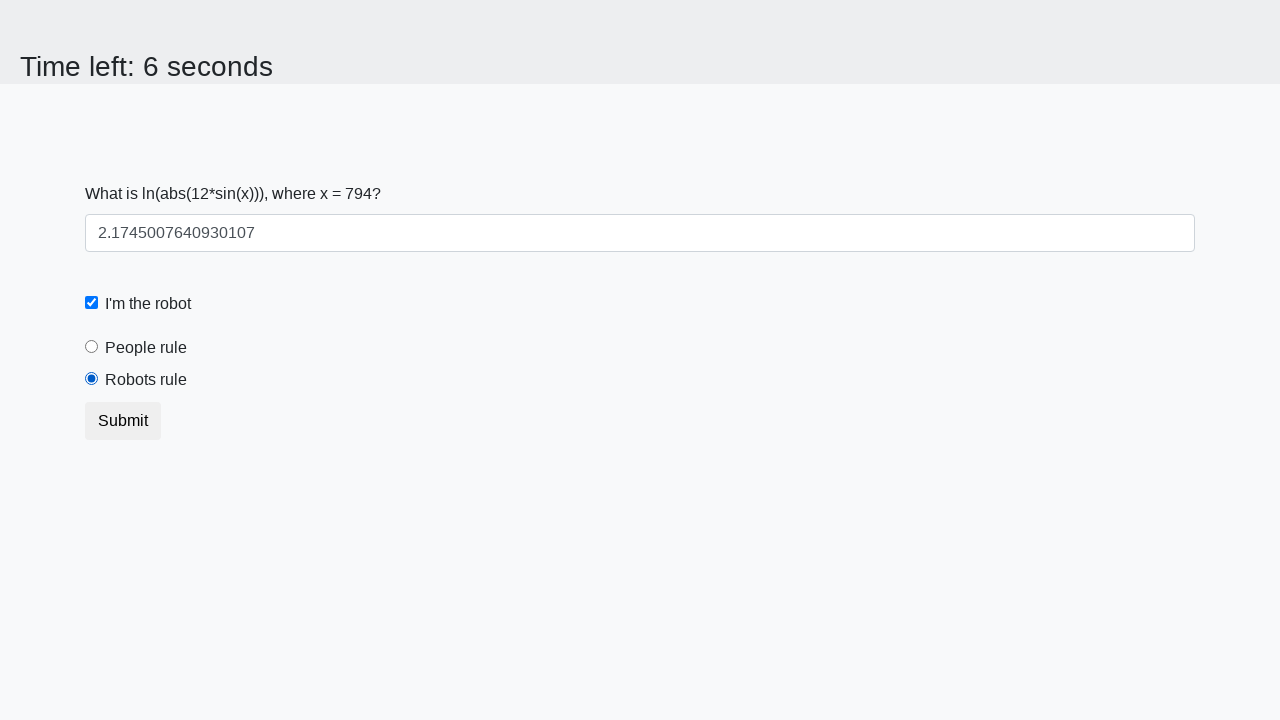

Clicked the submit button to submit the form at (123, 421) on button
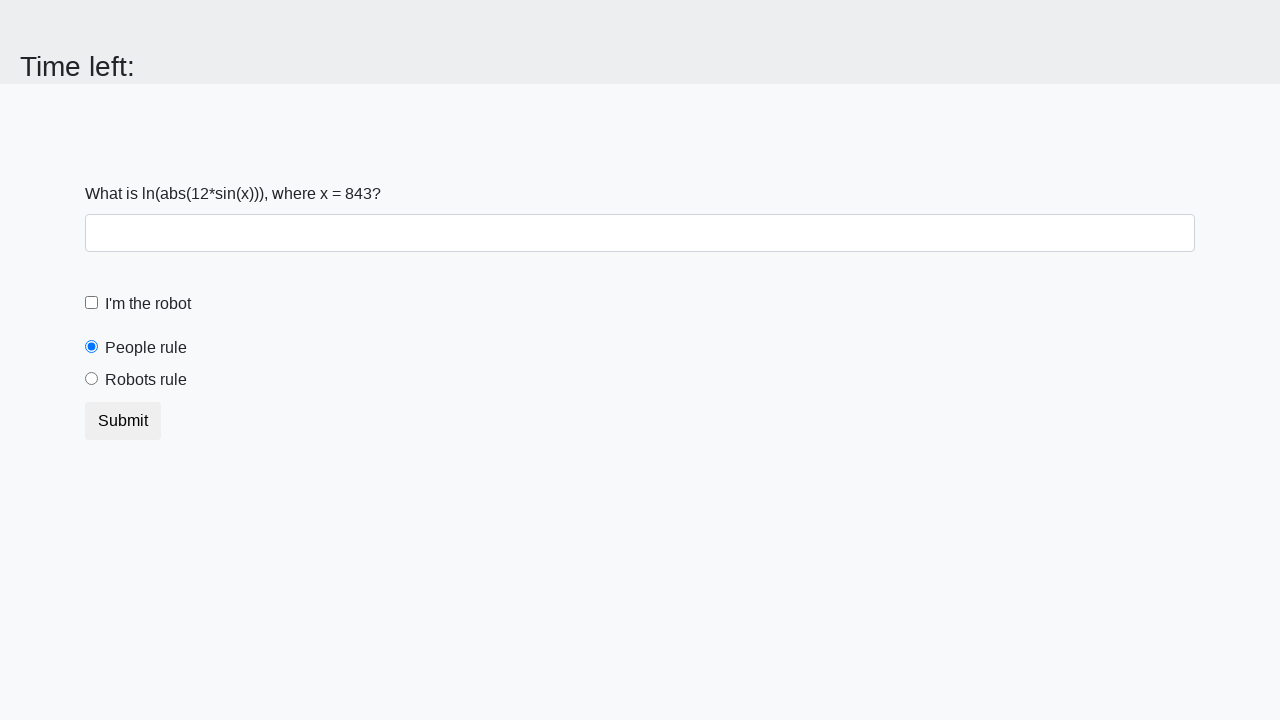

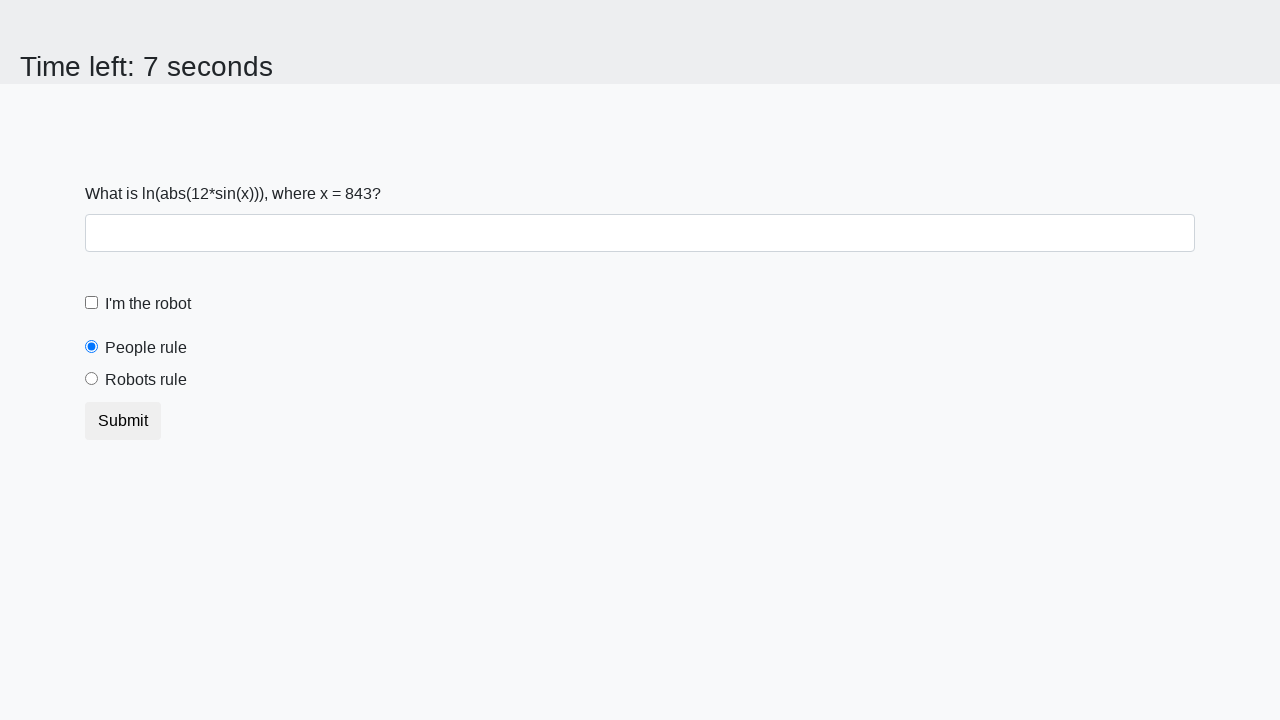